Tests dropdown selection by selecting an option by value from a simple dropdown

Starting URL: https://www.selenium.dev/selenium/web/selectPage.html

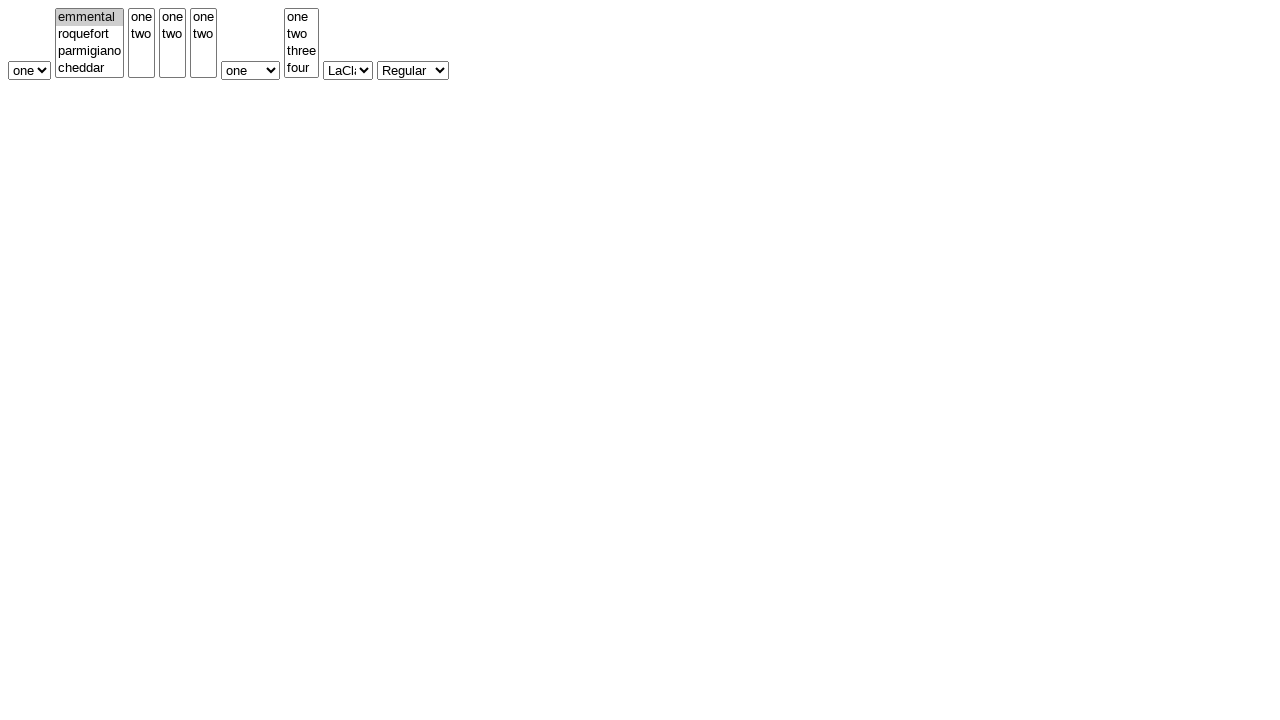

Navigated to dropdown test page
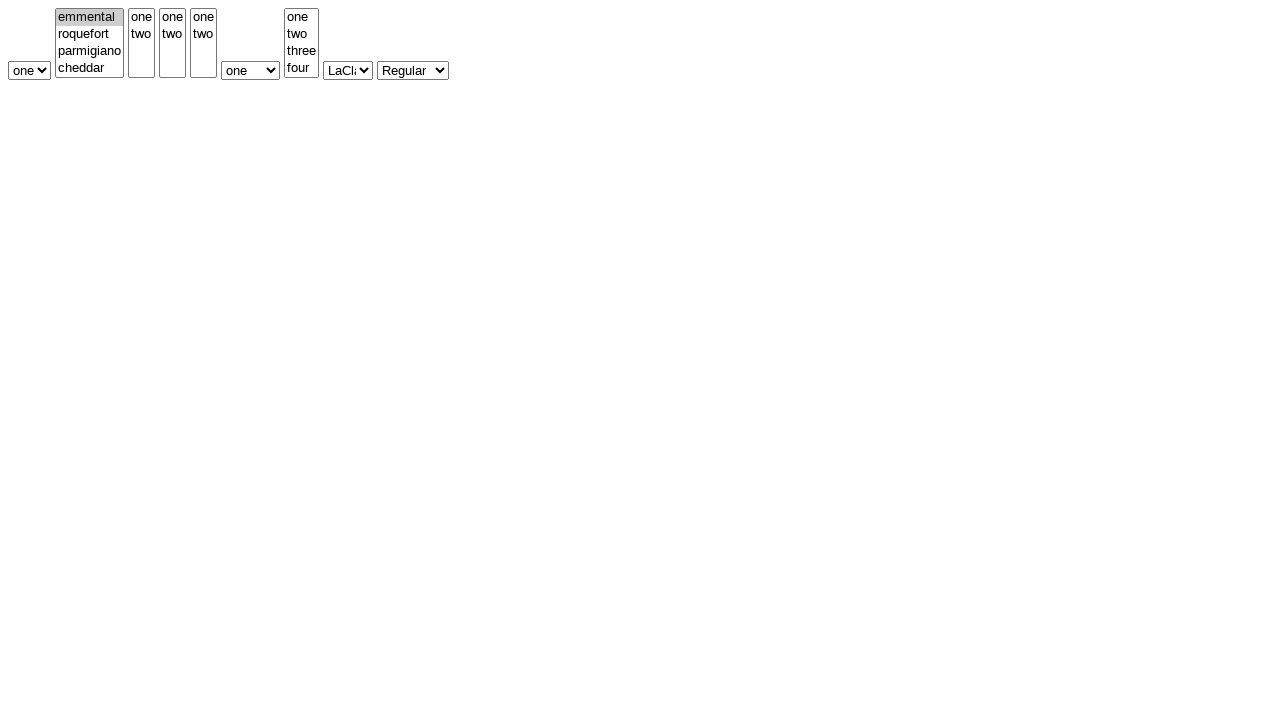

Selected 'two' option from simple dropdown on #selectWithoutMultiple
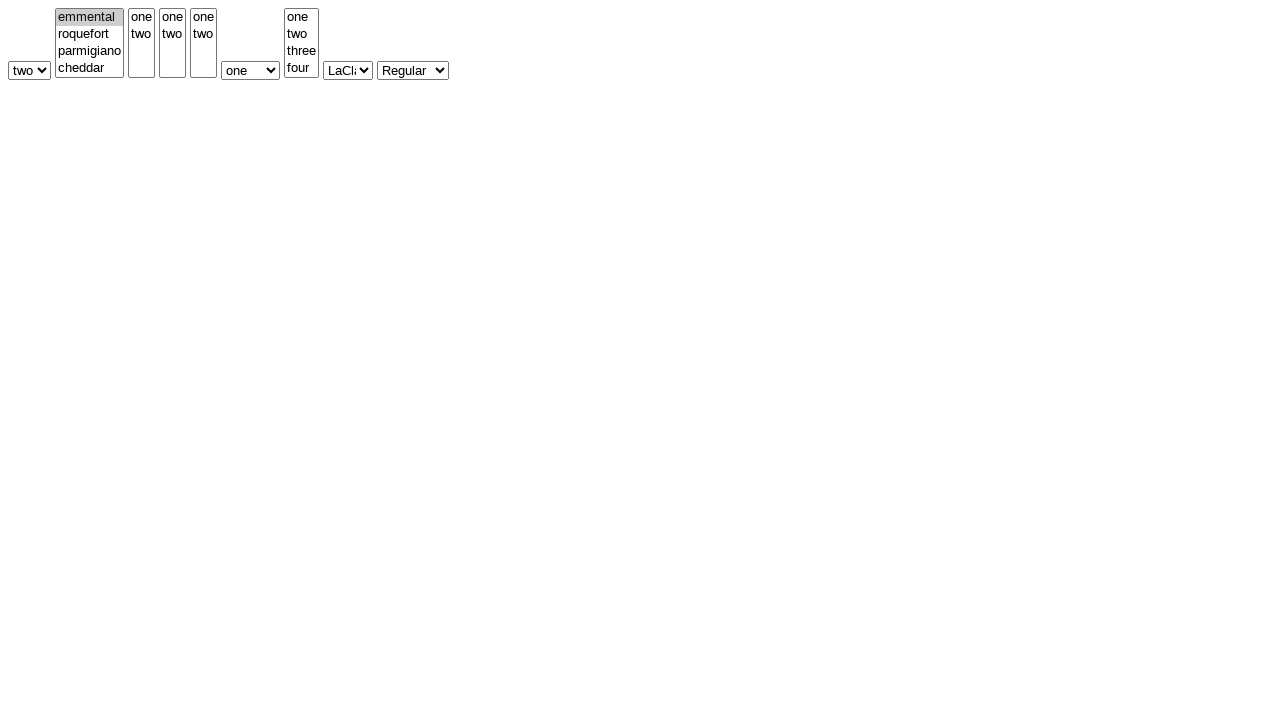

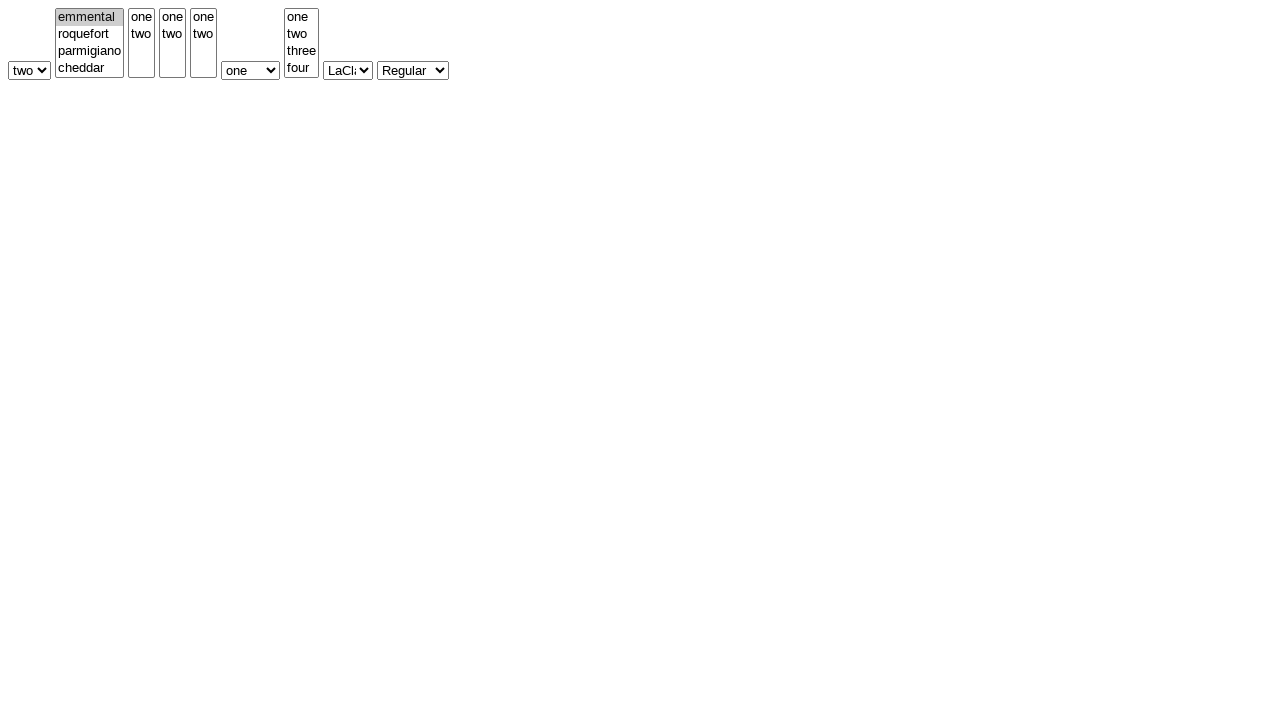